Tests adding specific products to shopping cart by finding them by name and clicking their ADD TO CART buttons

Starting URL: https://rahulshettyacademy.com/seleniumPractise/

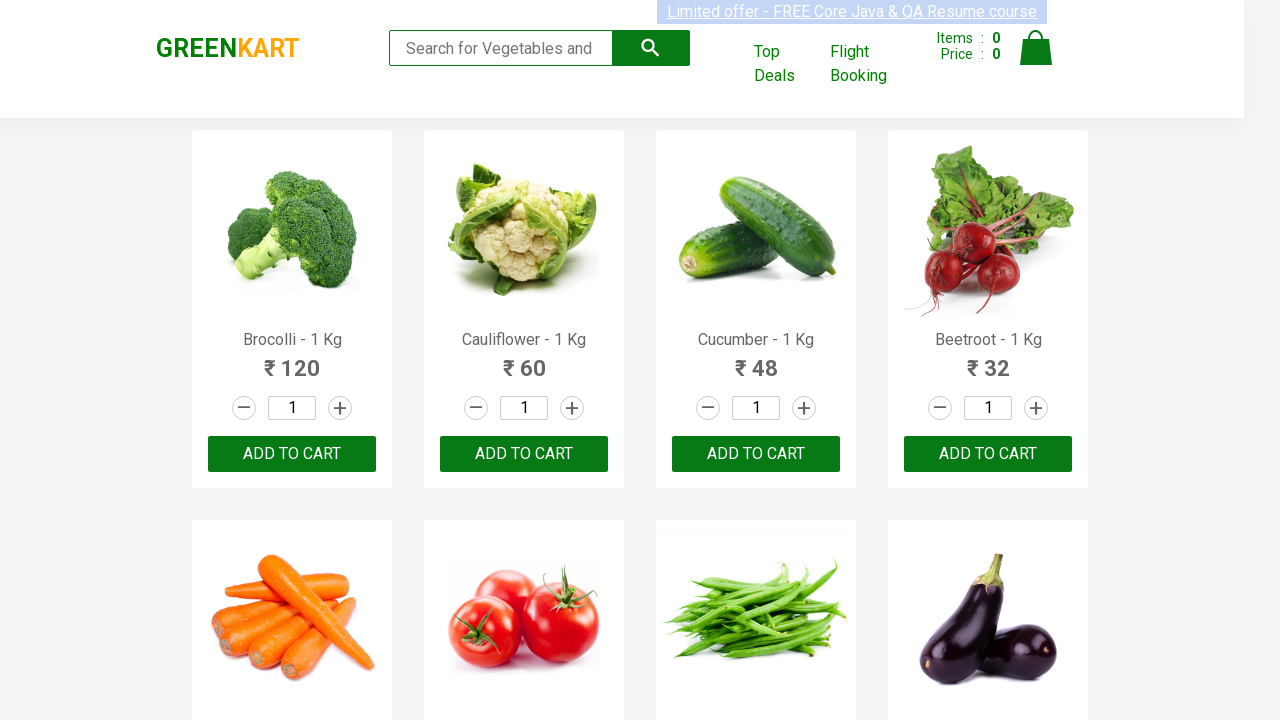

Waited for product names to load
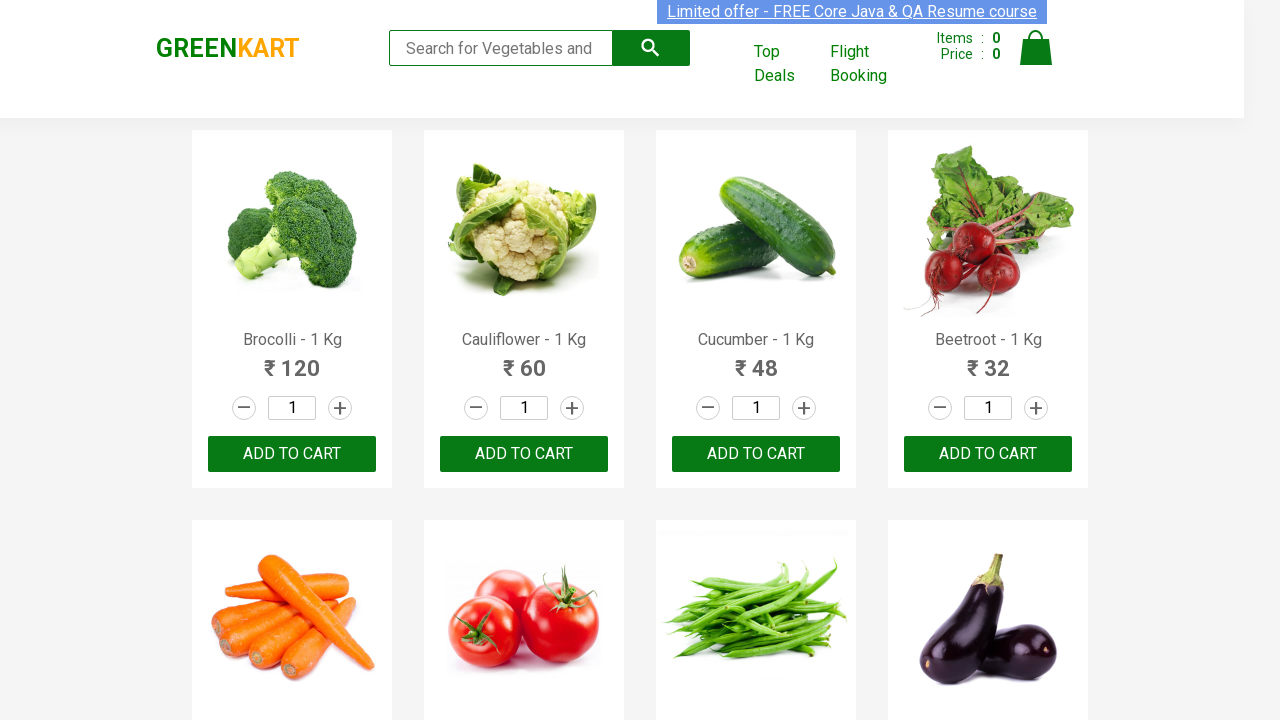

Retrieved all product name elements
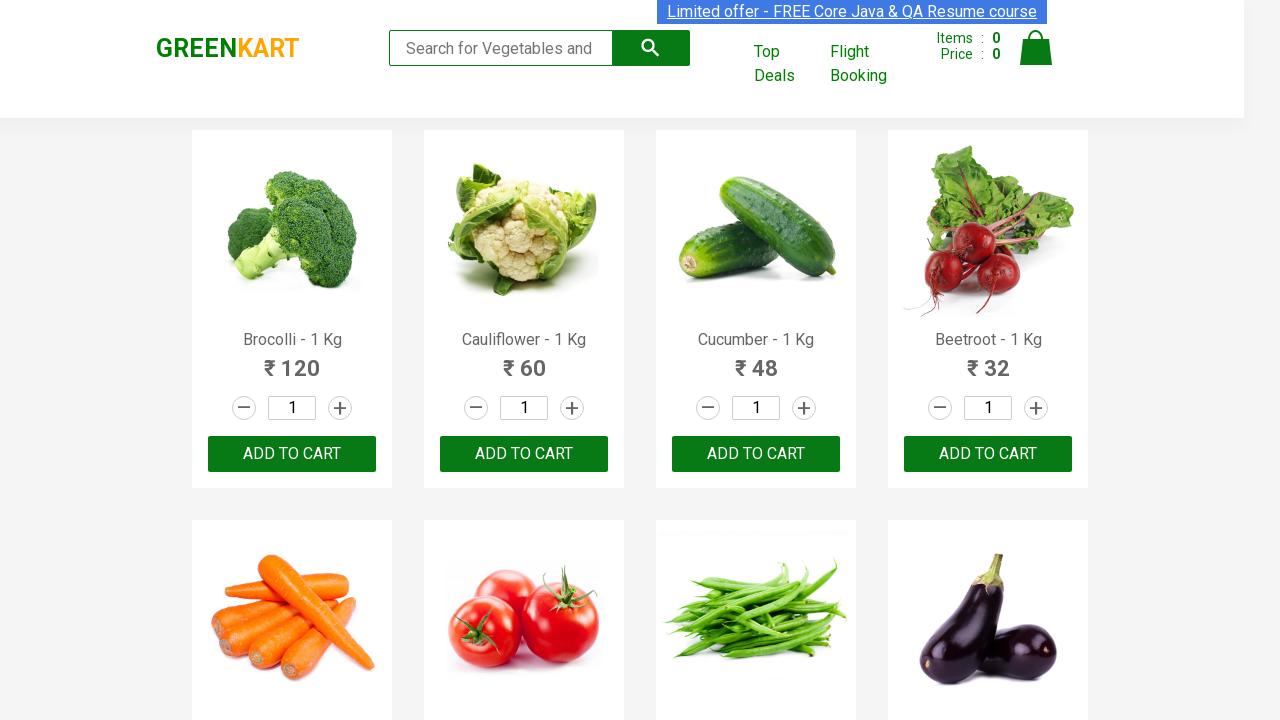

Retrieved product text: 'Brocolli - 1 Kg'
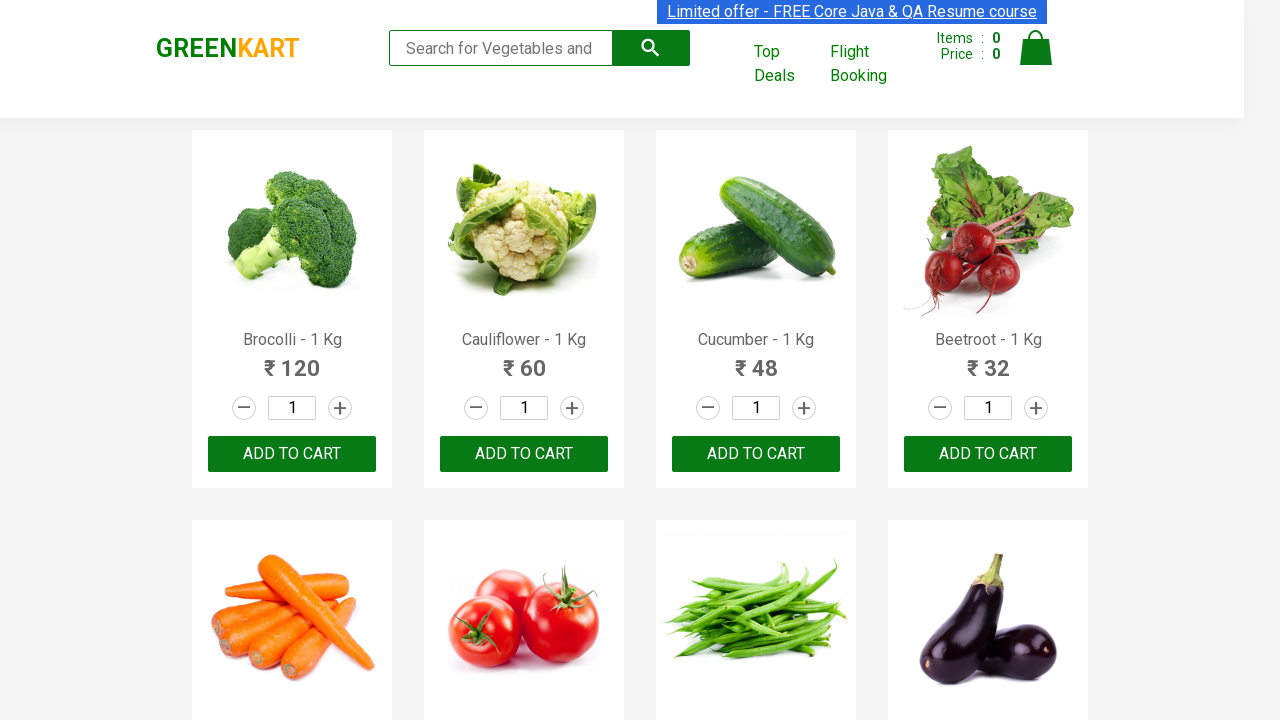

Retrieved product text: 'Cauliflower - 1 Kg'
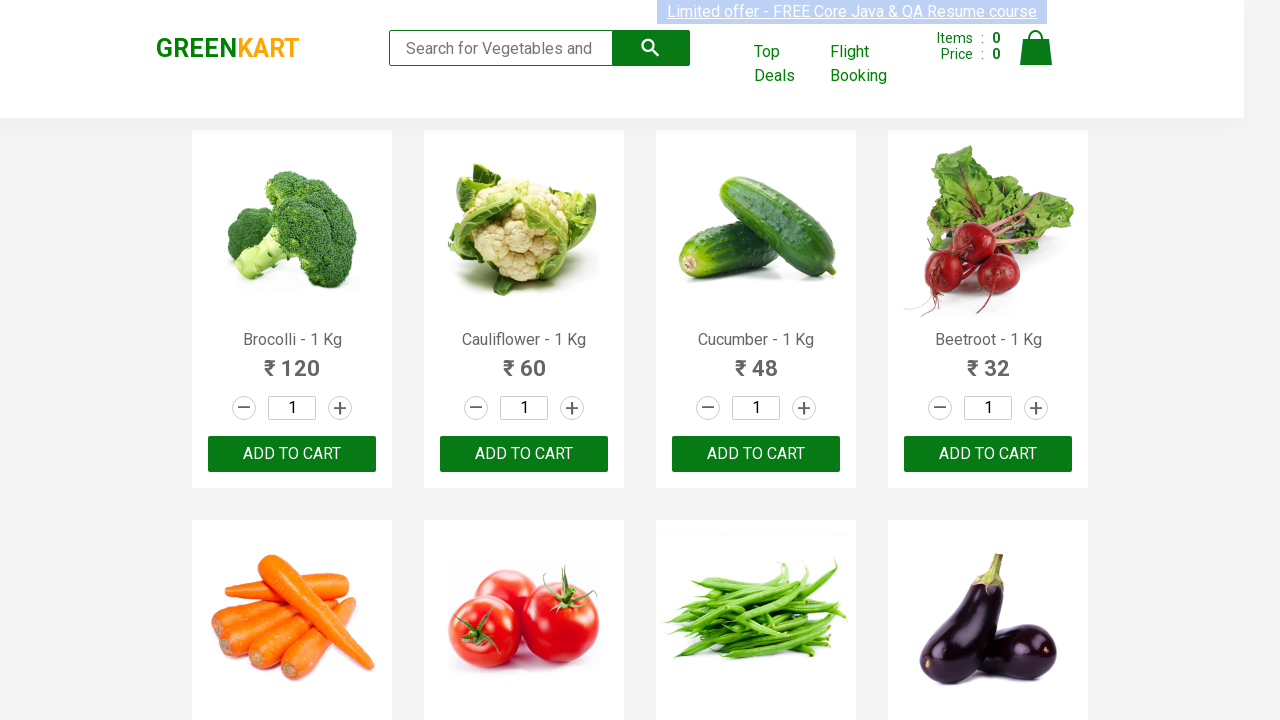

Retrieved product text: 'Cucumber - 1 Kg'
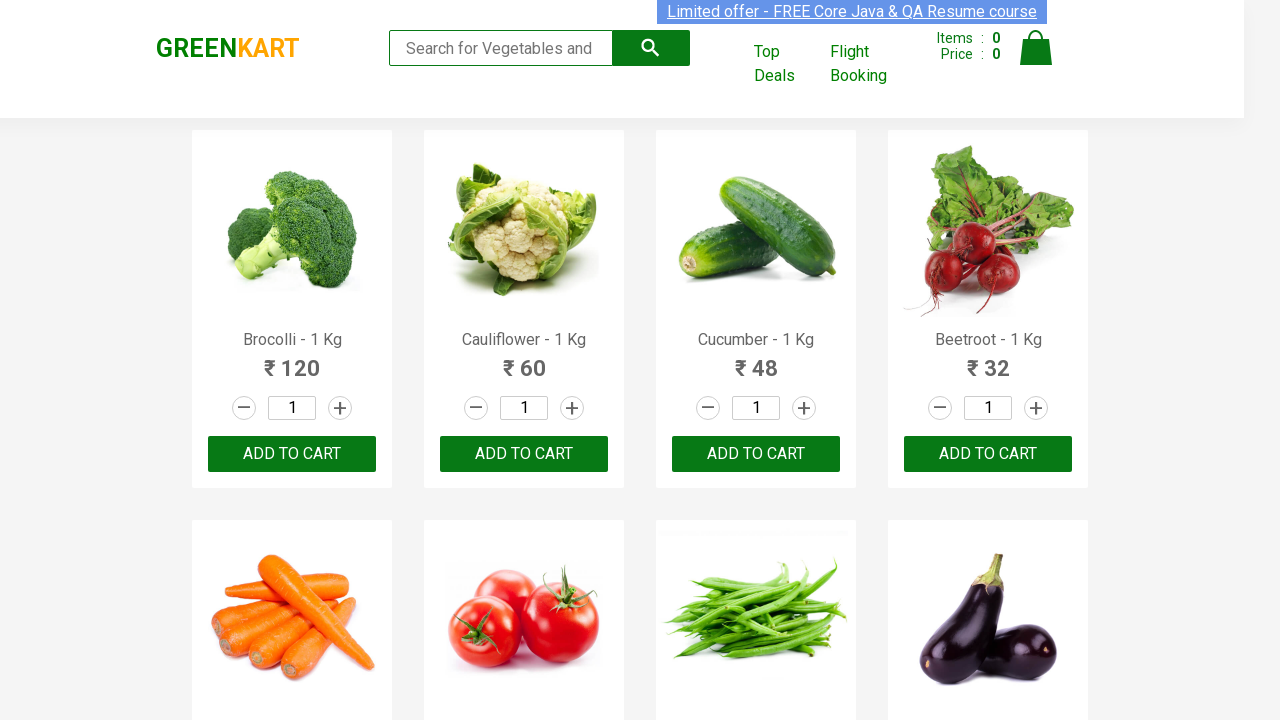

Clicked ADD TO CART button for product 'Cucumber - 1 Kg' at (756, 454) on xpath=//button[text()='ADD TO CART'] >> nth=2
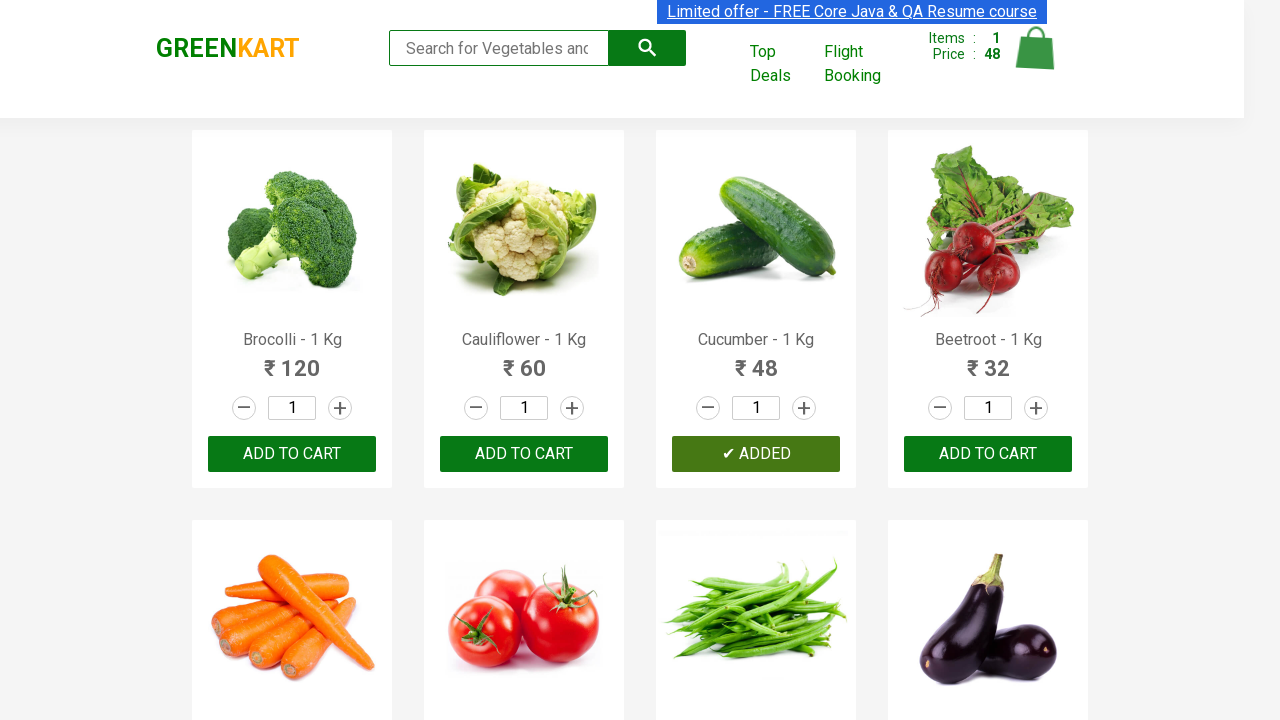

Retrieved product text: 'Beetroot - 1 Kg'
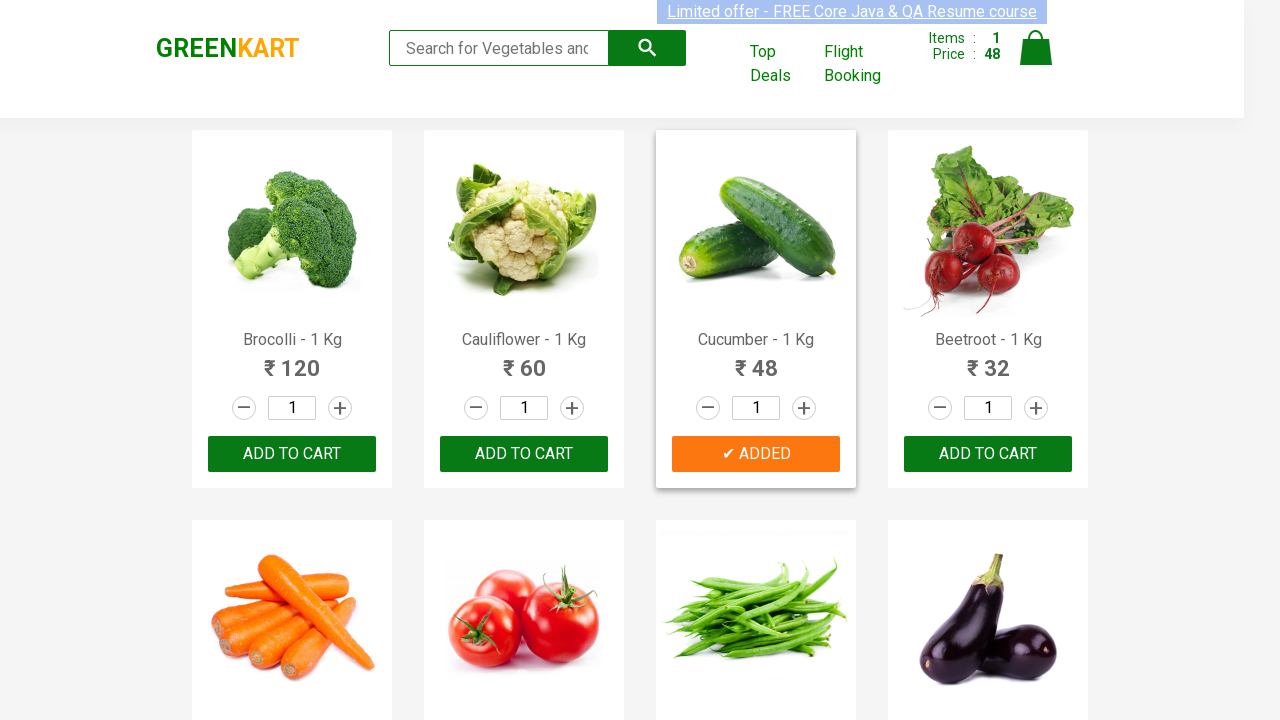

Clicked ADD TO CART button for product 'Beetroot - 1 Kg' at (292, 360) on xpath=//button[text()='ADD TO CART'] >> nth=3
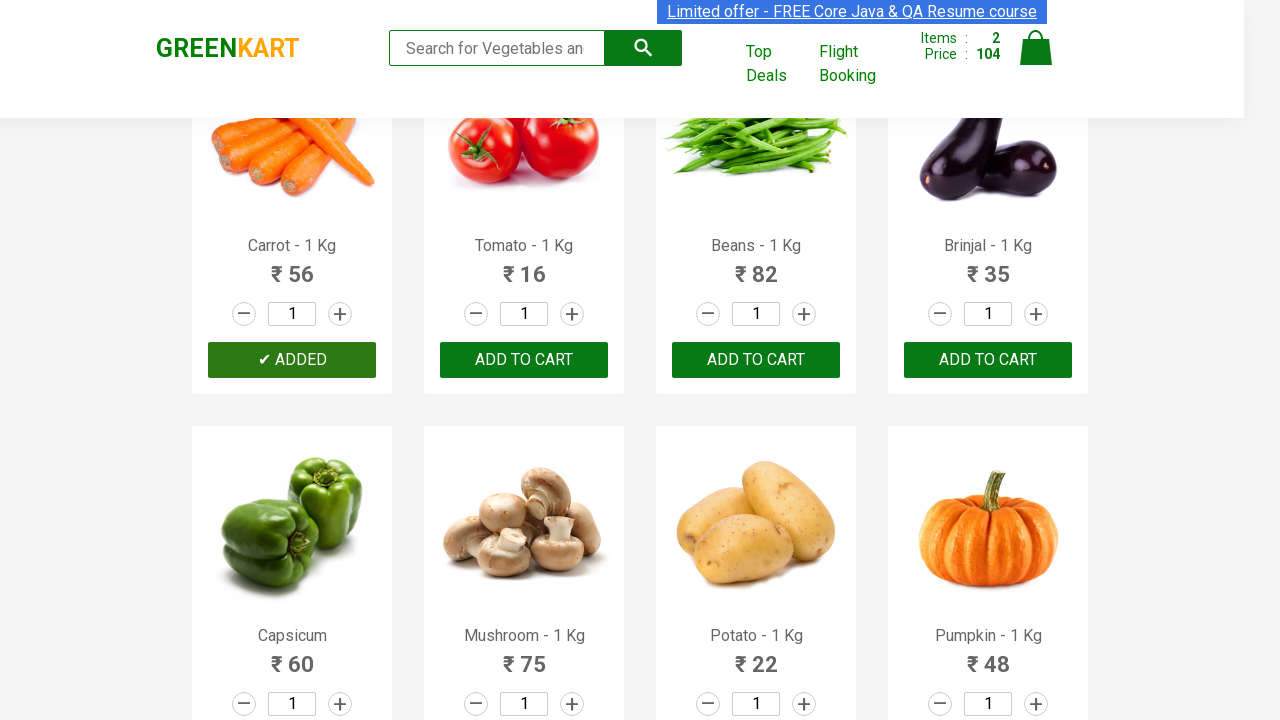

Retrieved product text: 'Carrot - 1 Kg'
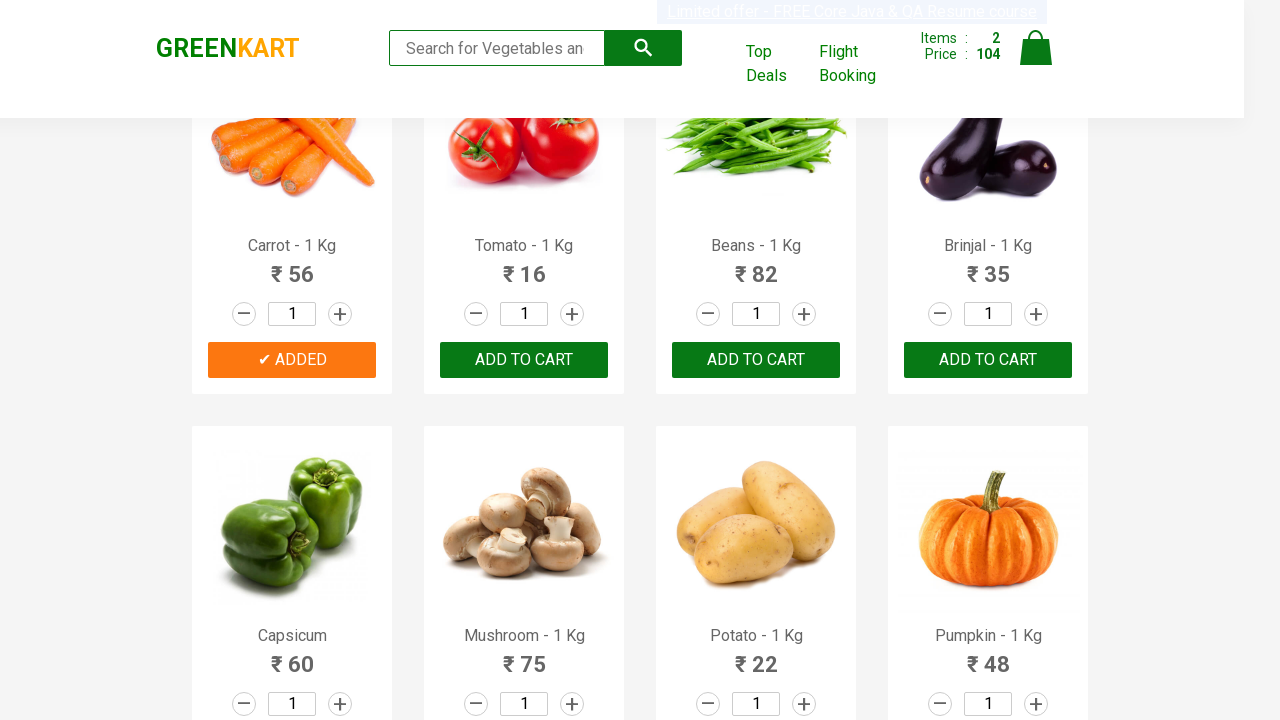

Retrieved product text: 'Tomato - 1 Kg'
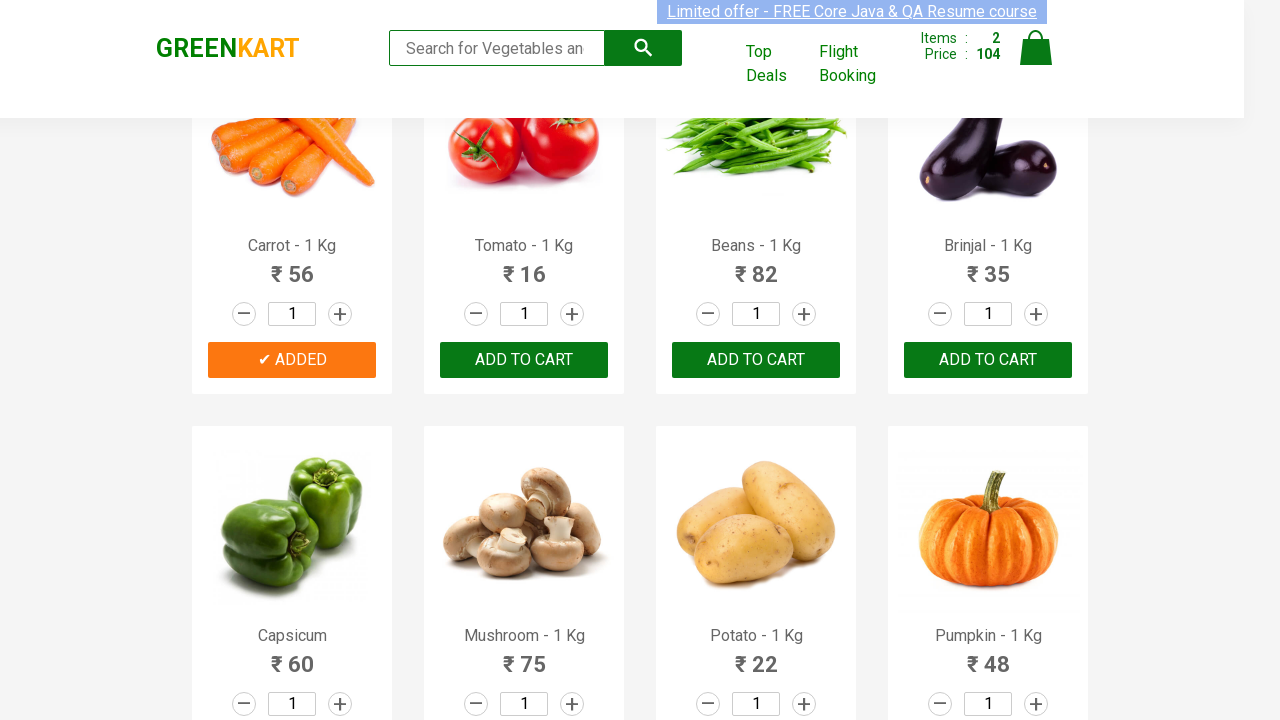

Retrieved product text: 'Beans - 1 Kg'
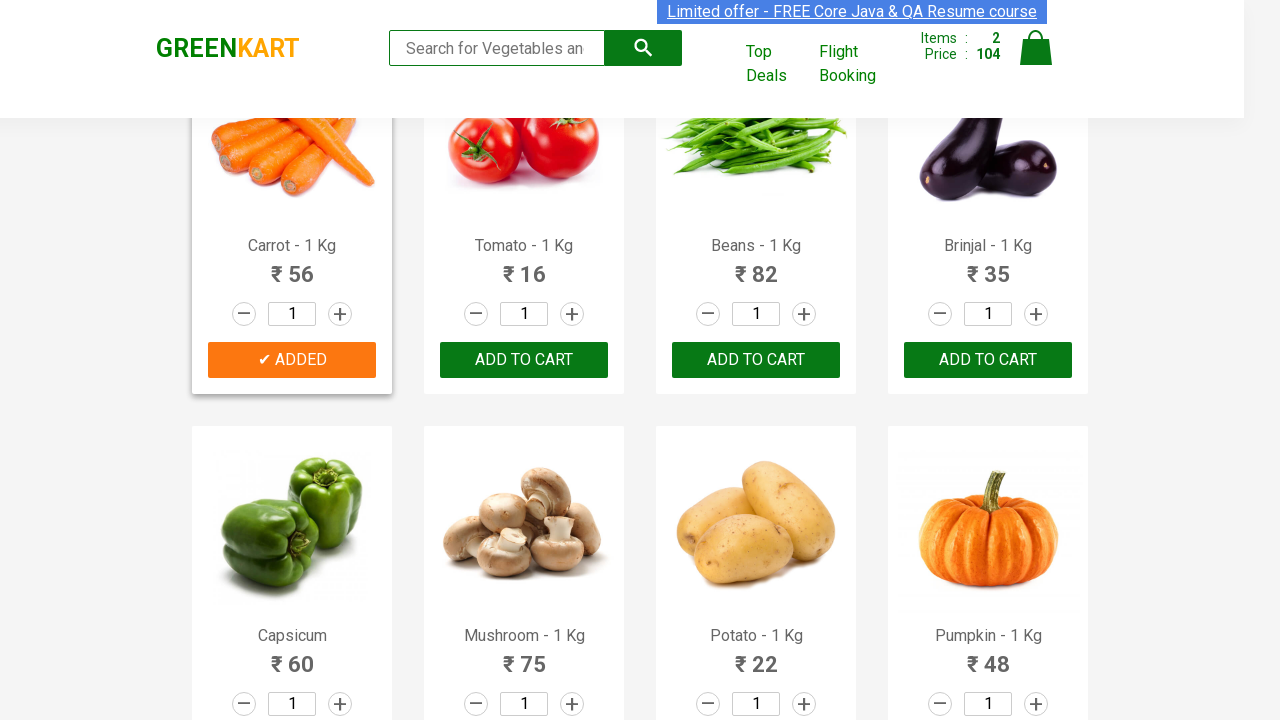

Retrieved product text: 'Brinjal - 1 Kg'
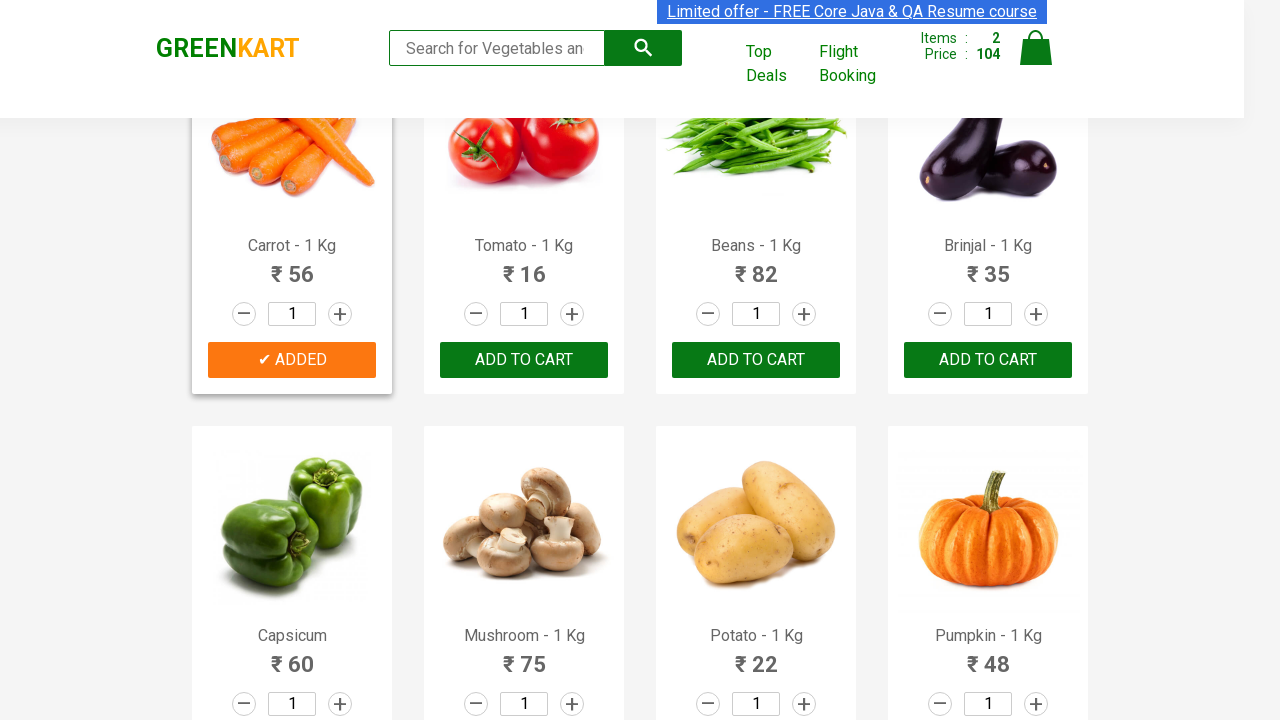

Retrieved product text: 'Capsicum'
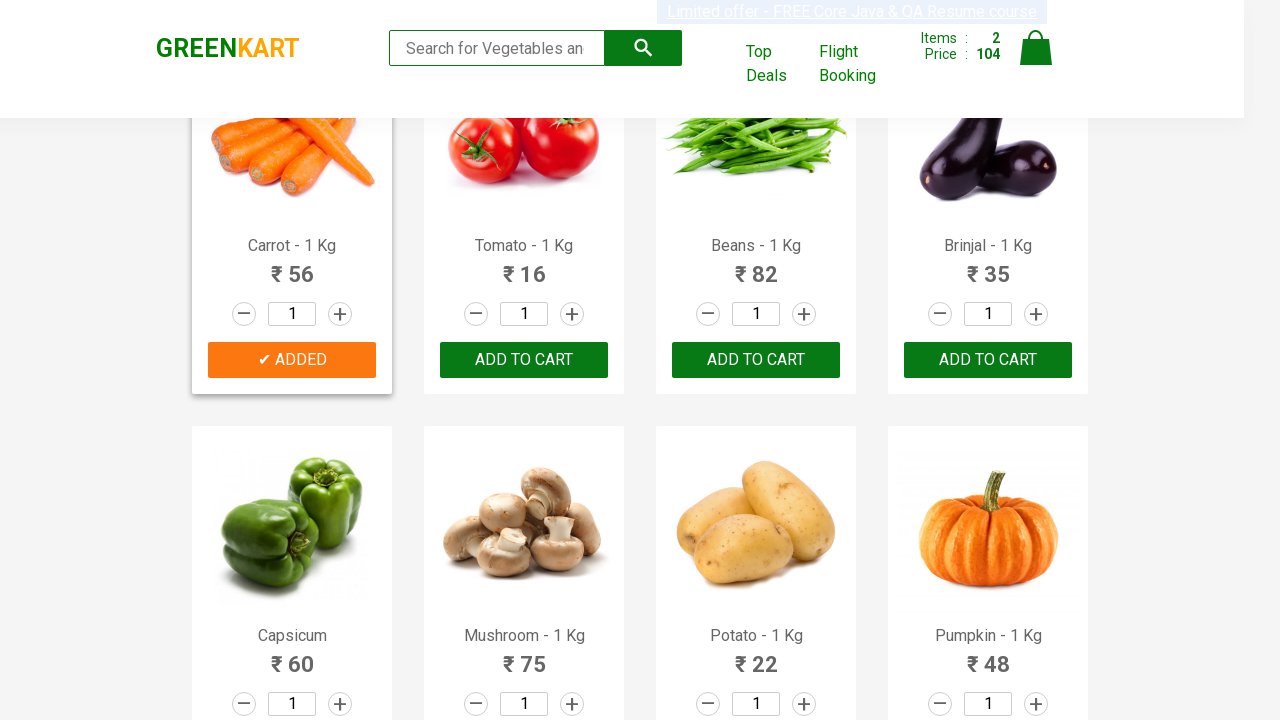

Retrieved product text: 'Mushroom - 1 Kg'
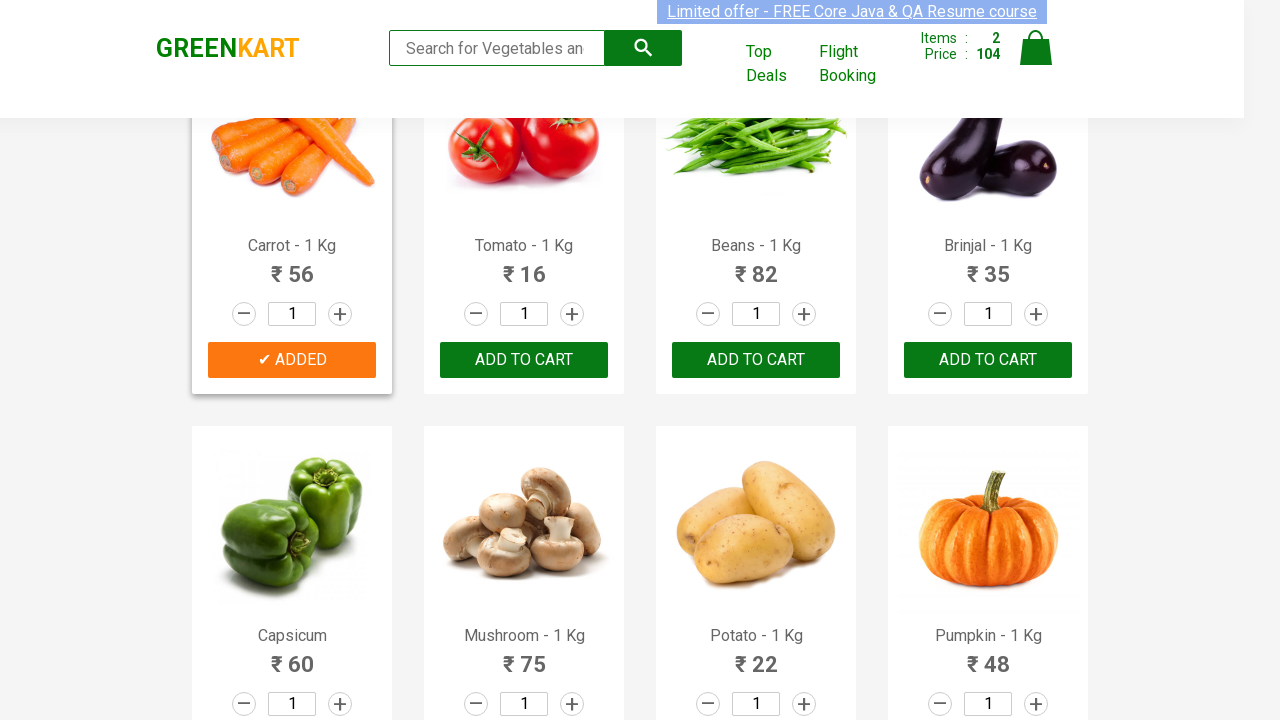

Retrieved product text: 'Potato - 1 Kg'
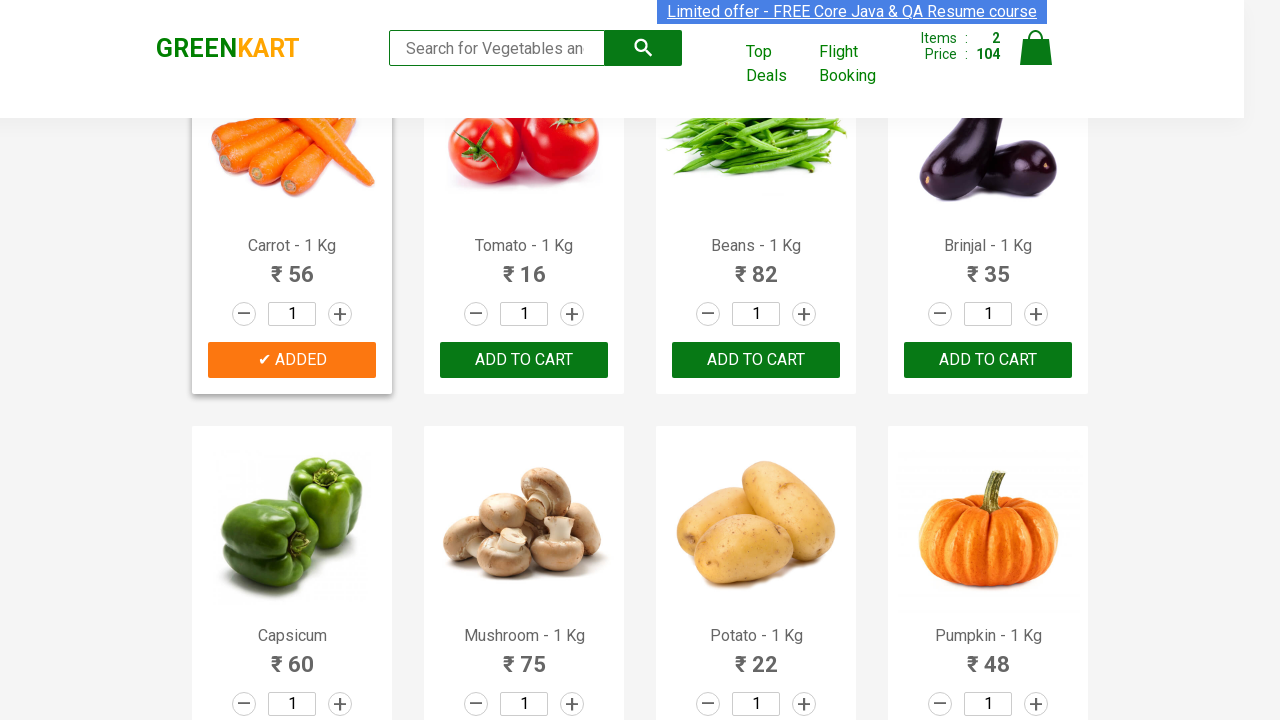

Retrieved product text: 'Pumpkin - 1 Kg'
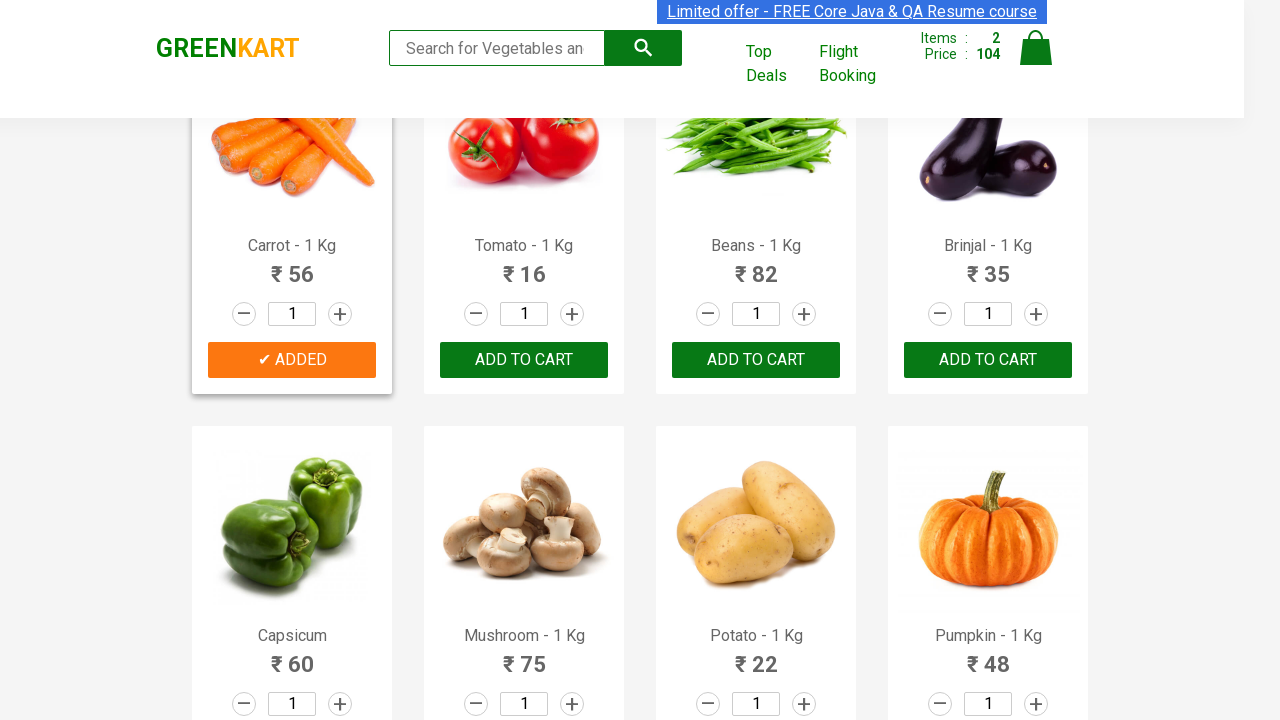

Retrieved product text: 'Corn - 1 Kg'
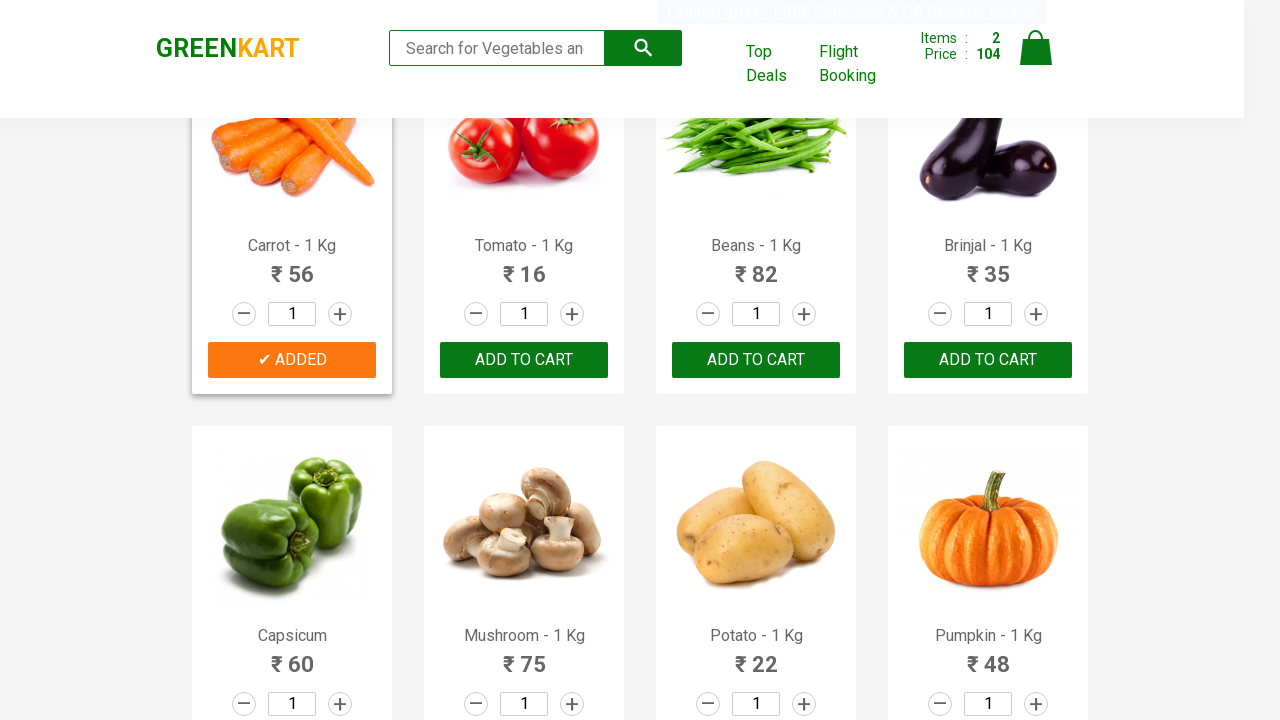

Retrieved product text: 'Onion - 1 Kg'
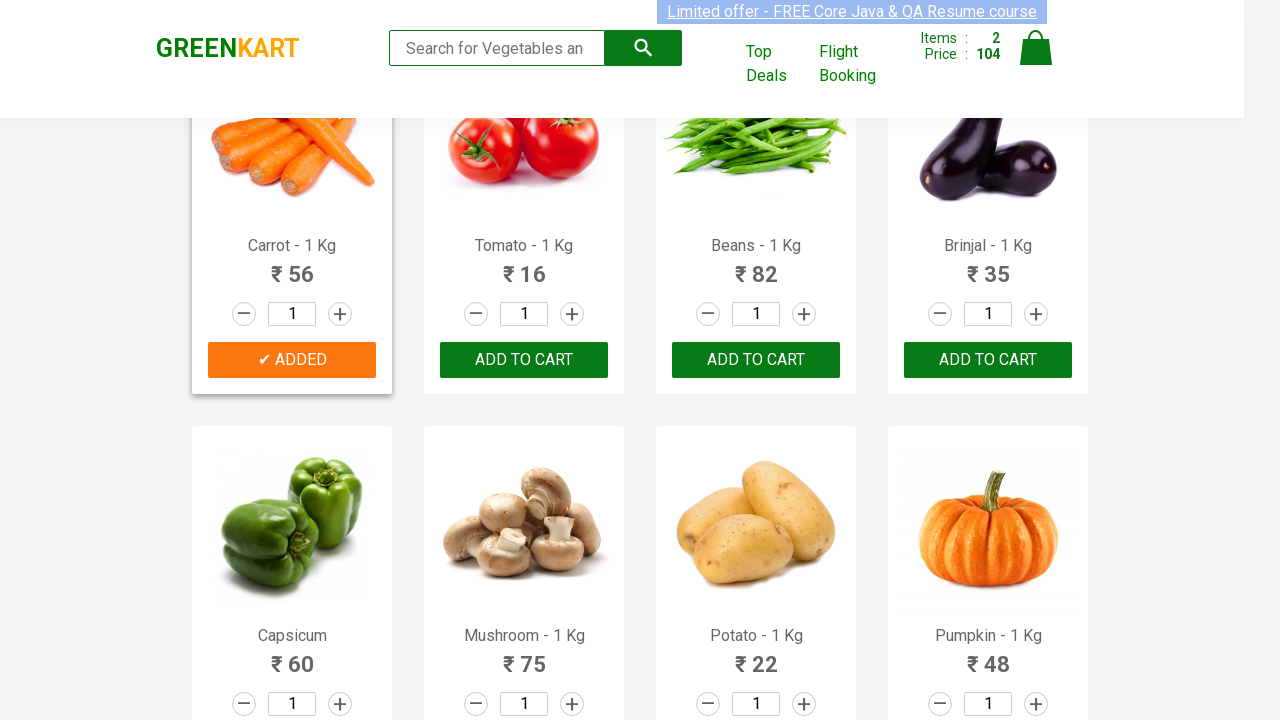

Retrieved product text: 'Apple - 1 Kg'
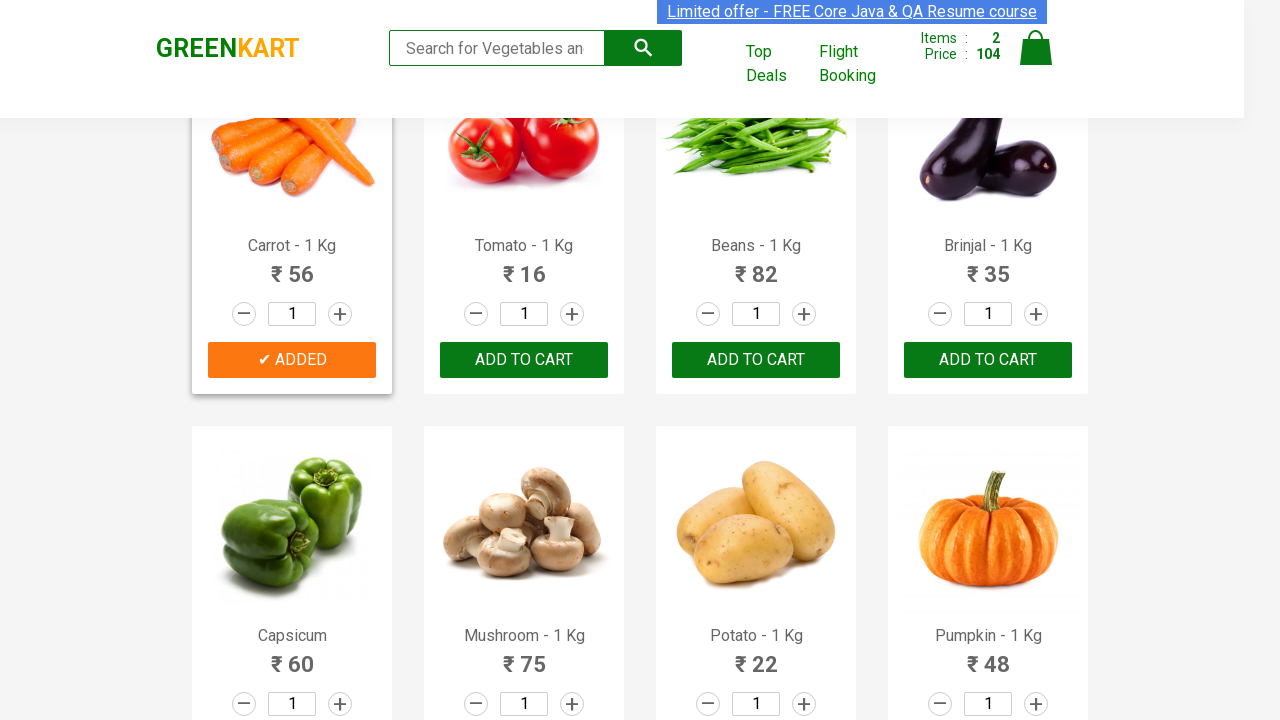

Retrieved product text: 'Banana - 1 Kg'
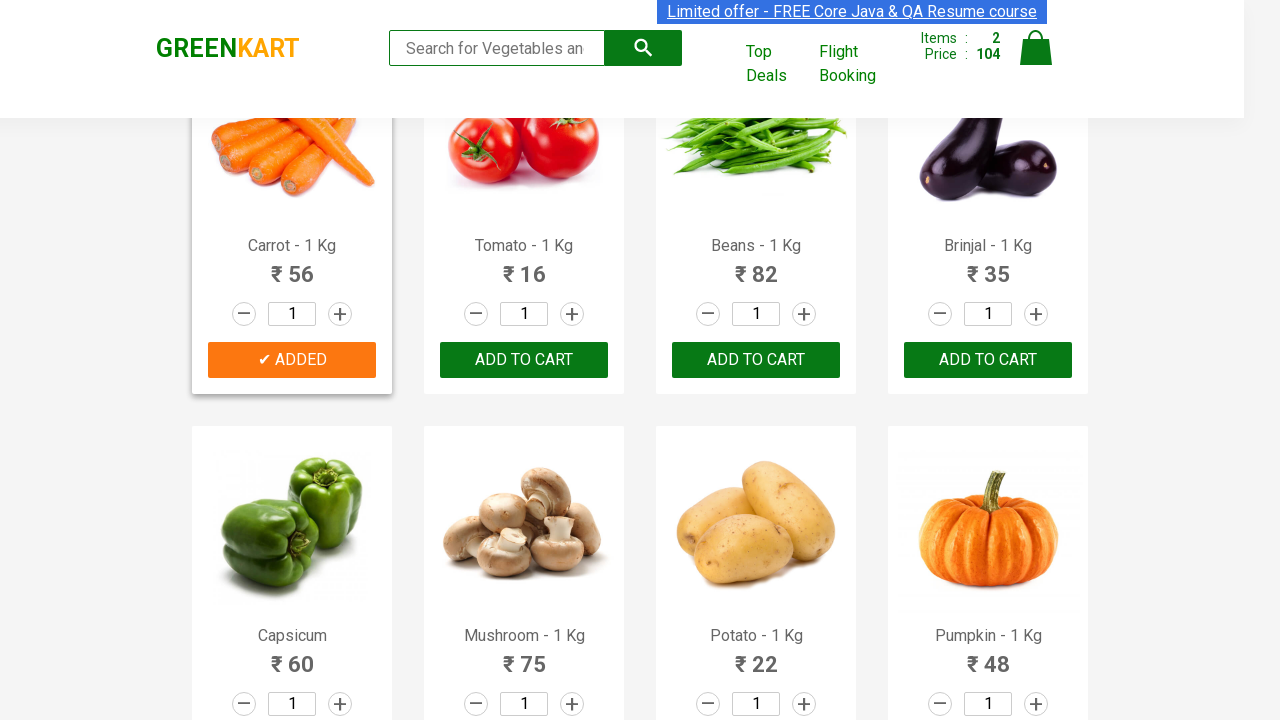

Retrieved product text: 'Grapes - 1 Kg'
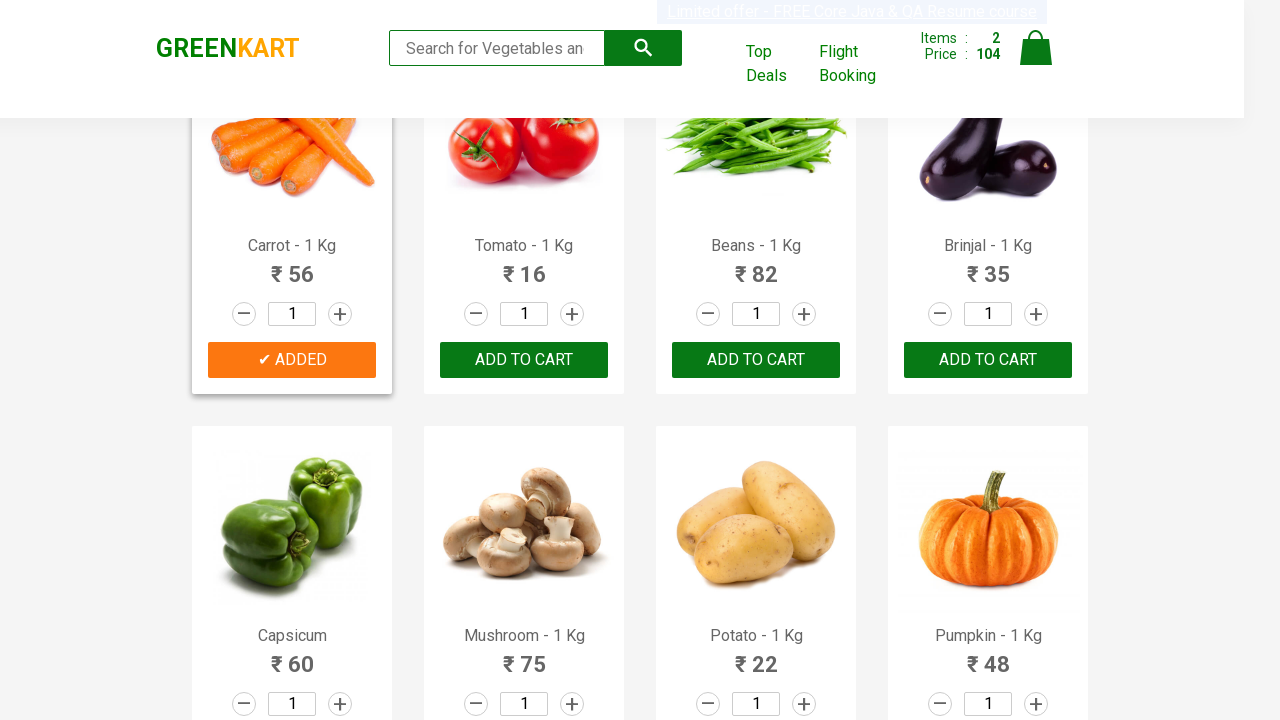

Retrieved product text: 'Mango - 1 Kg'
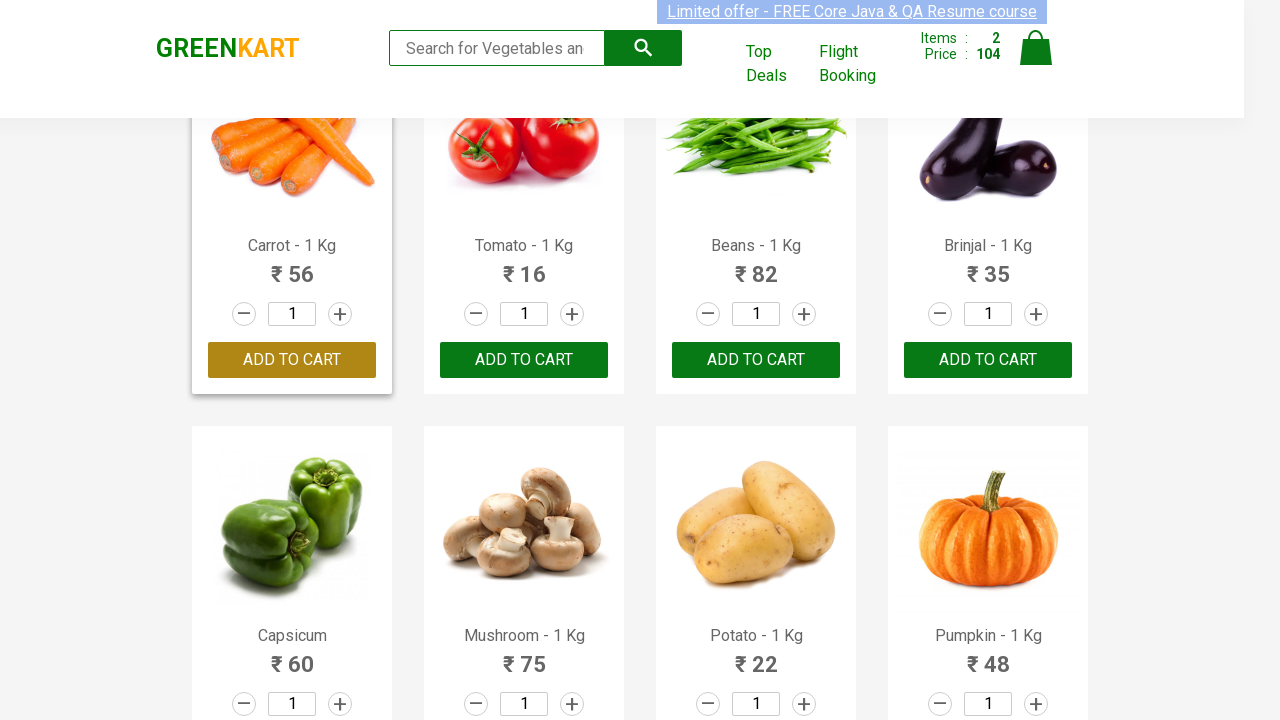

Retrieved product text: 'Musk Melon - 1 Kg'
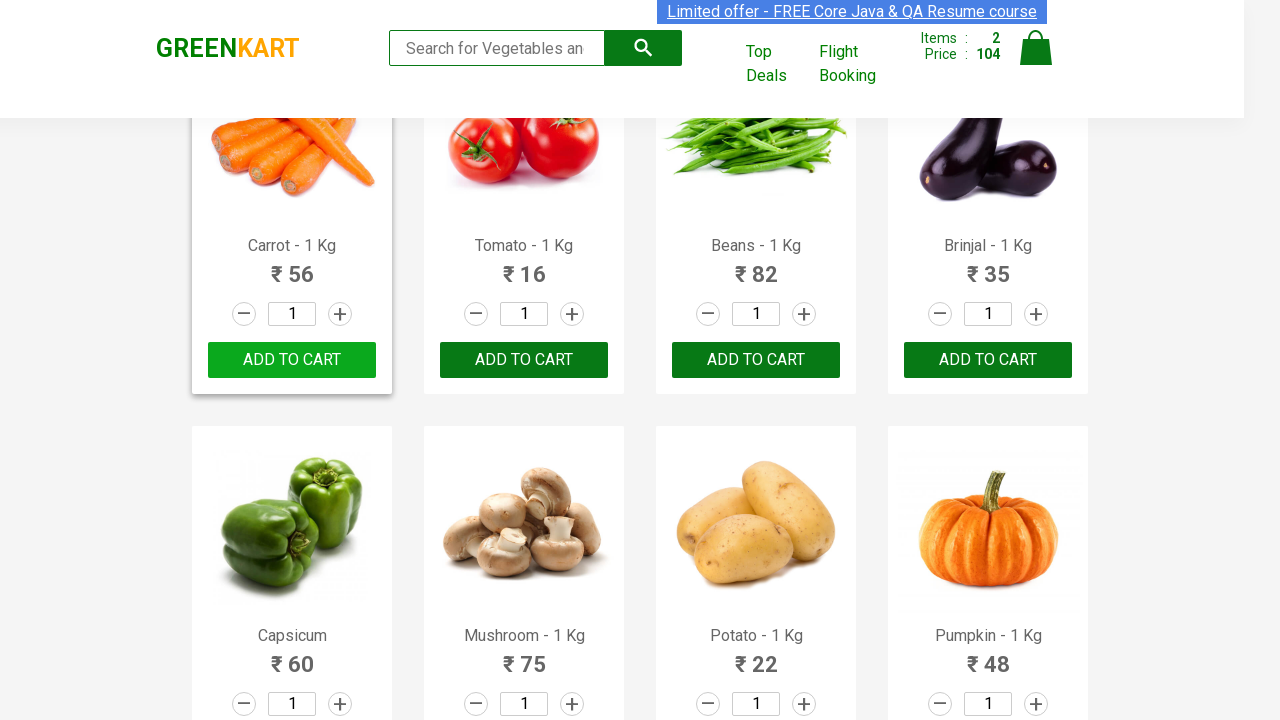

Retrieved product text: 'Orange - 1 Kg'
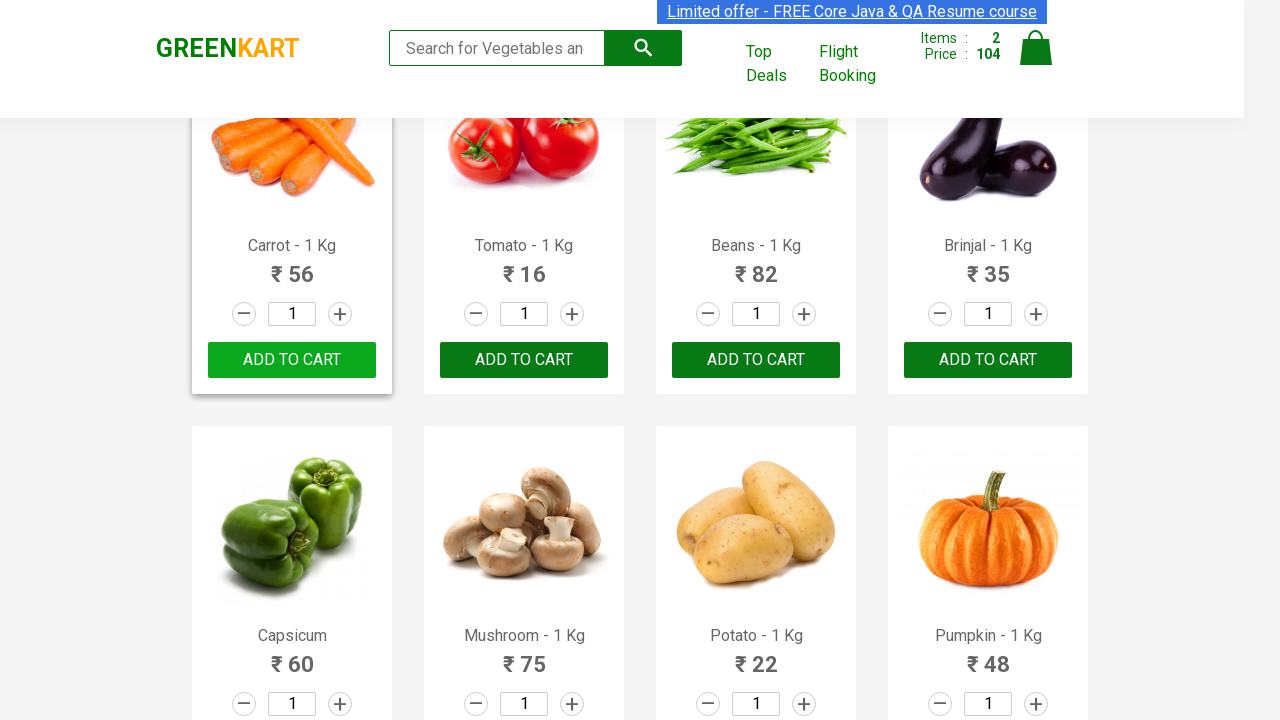

Retrieved product text: 'Pears - 1 Kg'
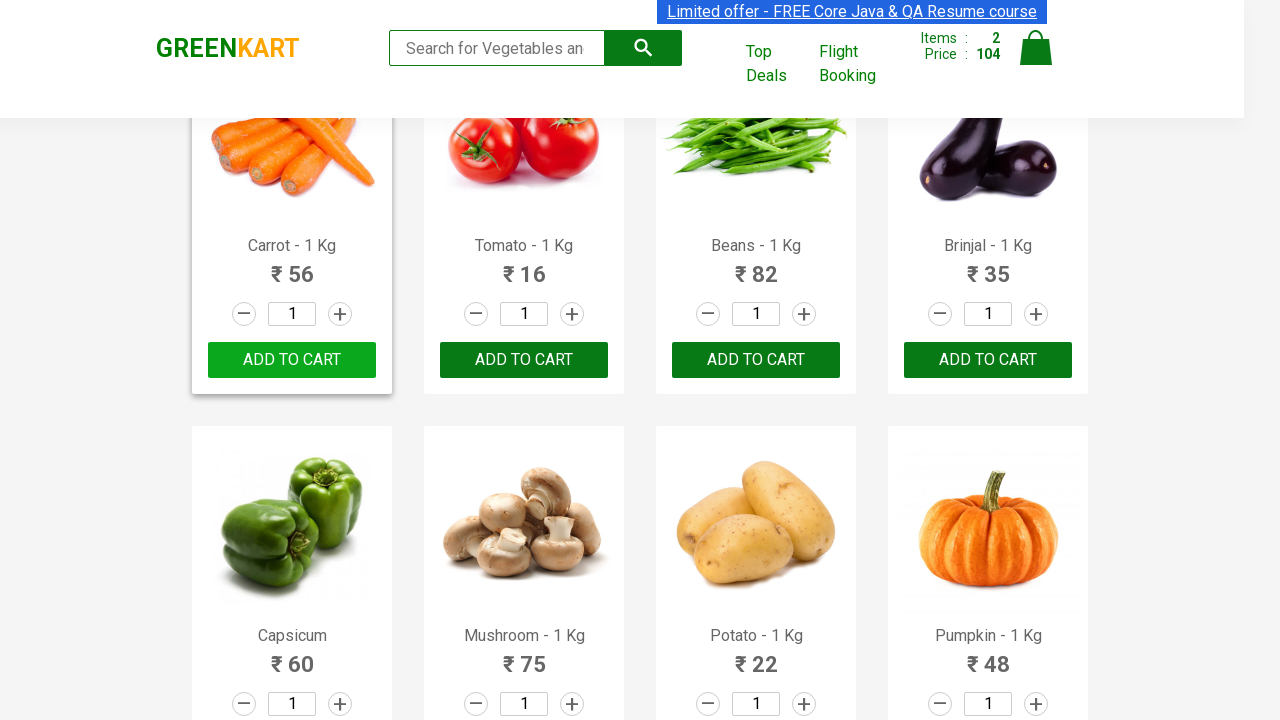

Retrieved product text: 'Pomegranate - 1 Kg'
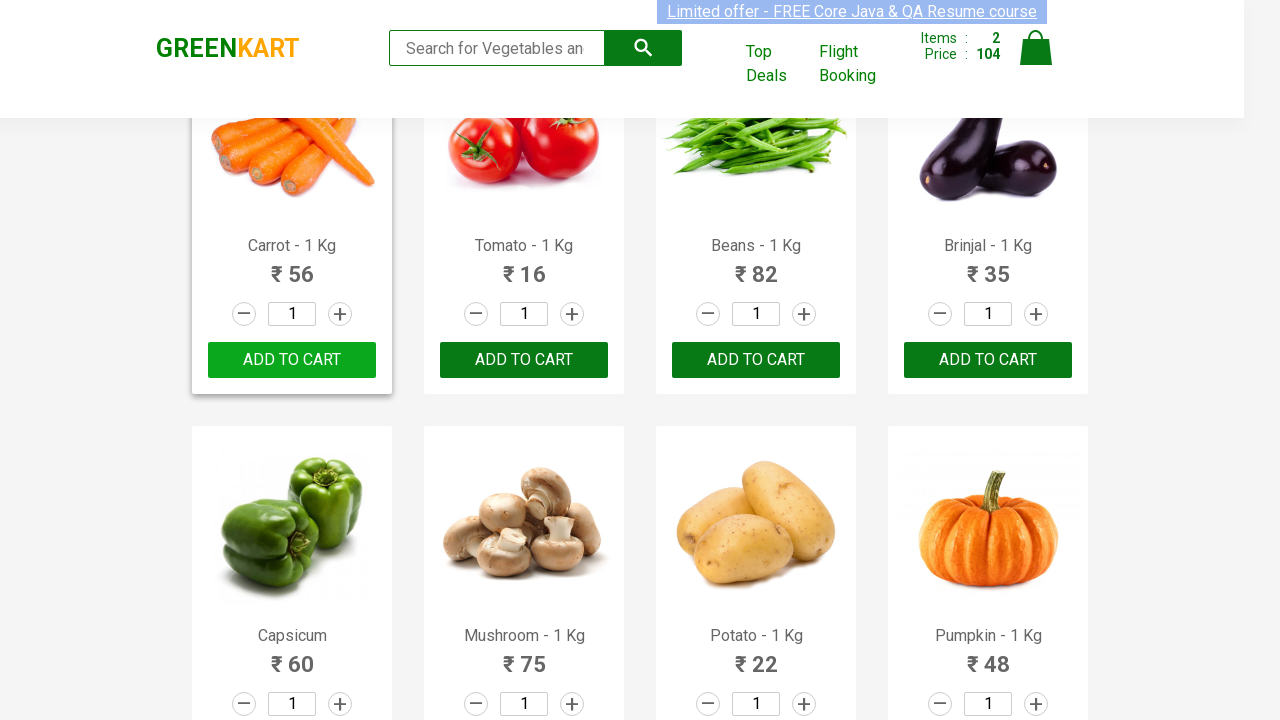

Retrieved product text: 'Raspberry - 1/4 Kg'
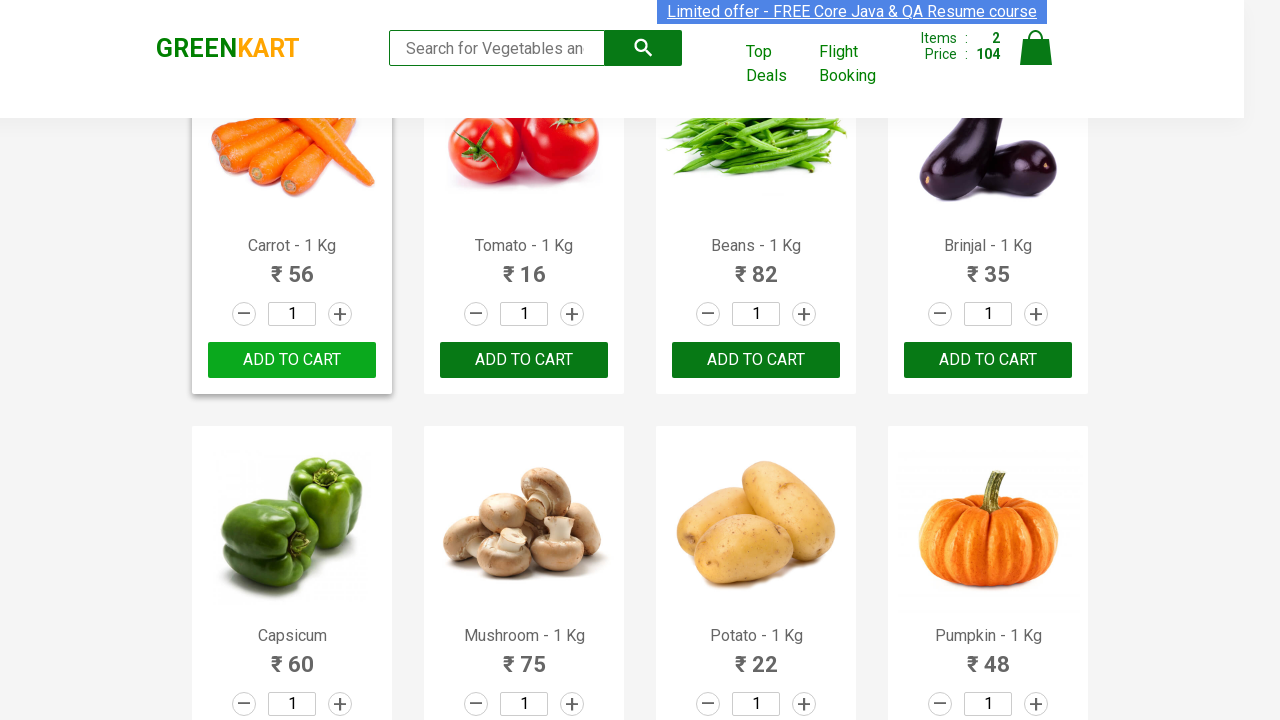

Retrieved product text: 'Strawberry - 1/4 Kg'
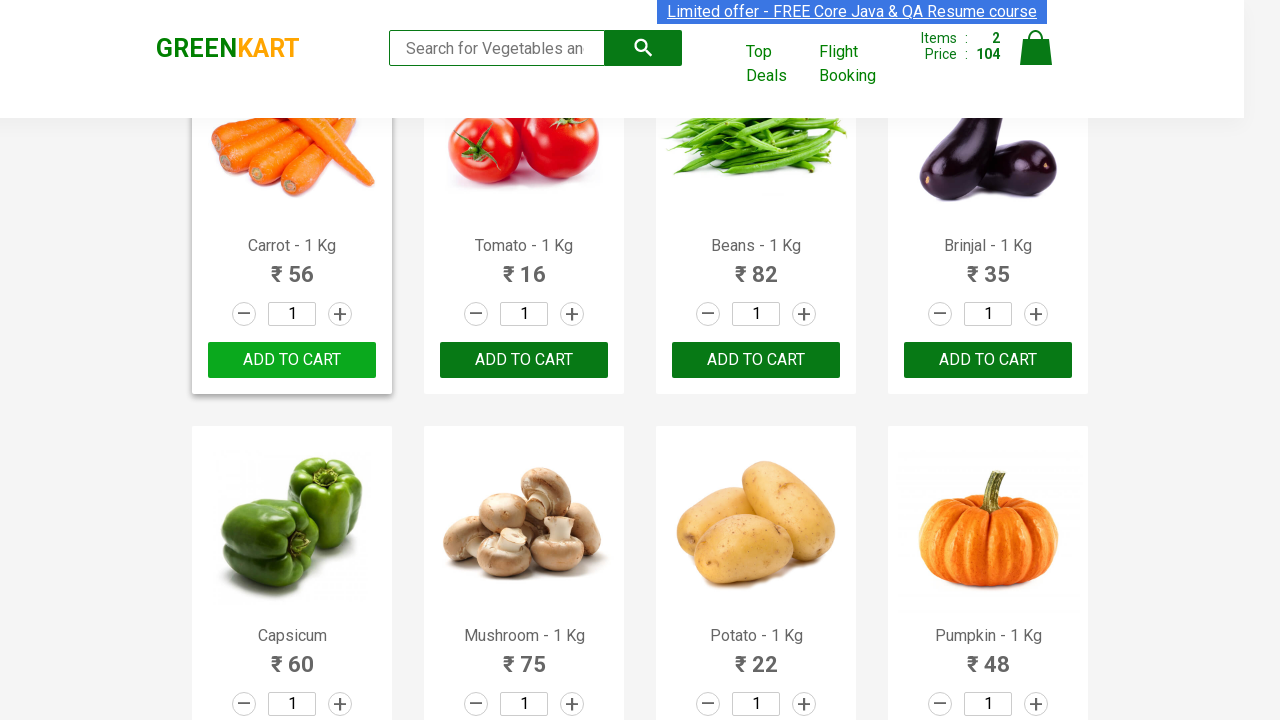

Retrieved product text: 'Water Melon - 1 Kg'
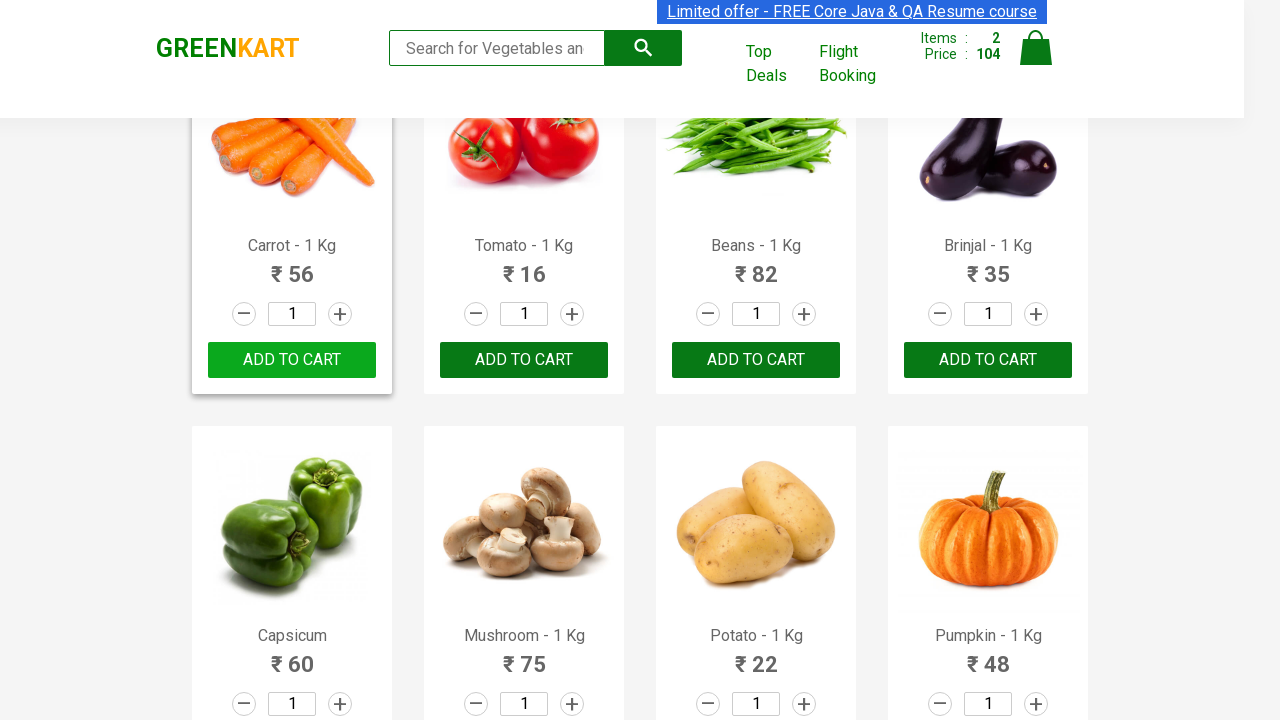

Retrieved product text: 'Almonds - 1/4 Kg'
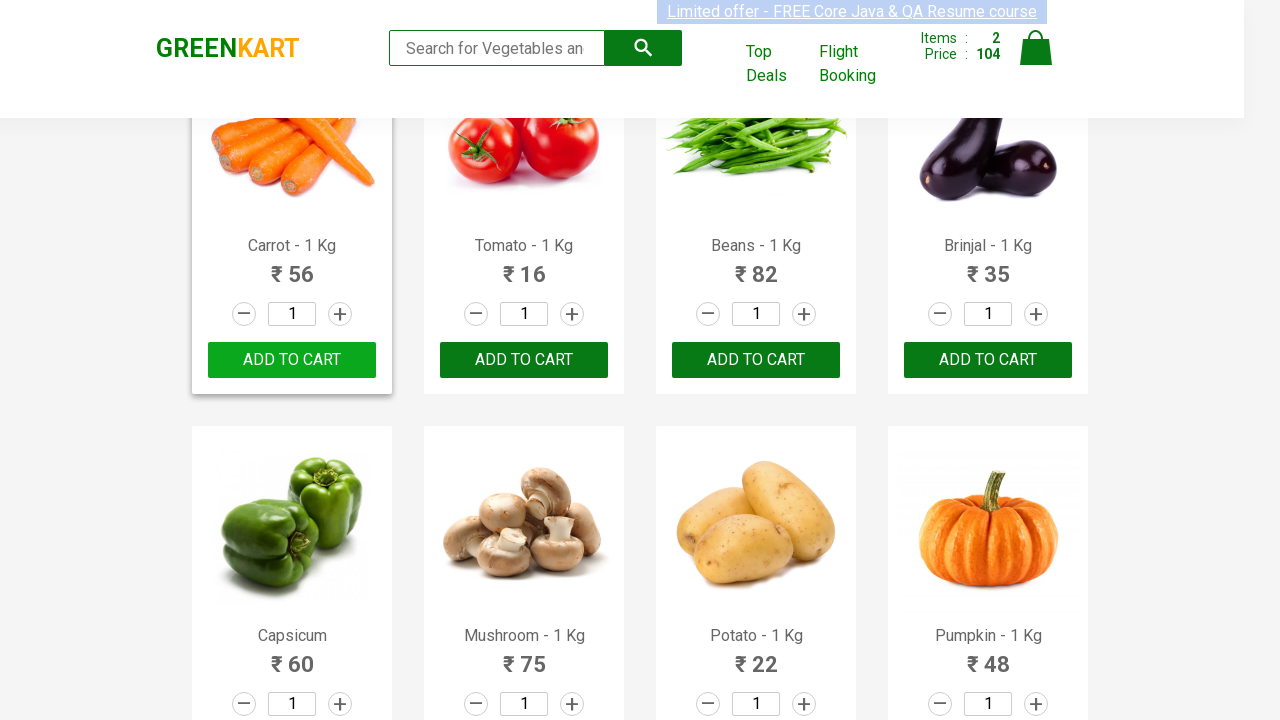

Retrieved product text: 'Pista - 1/4 Kg'
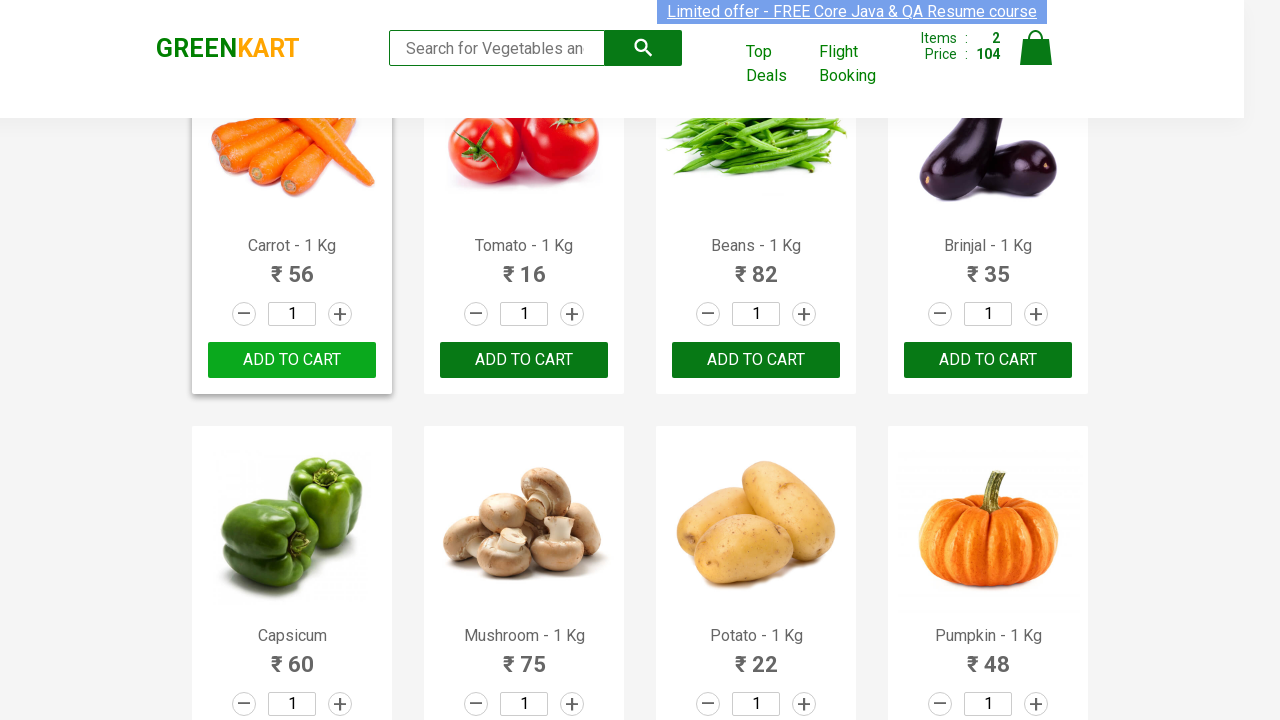

Retrieved product text: 'Nuts Mixture - 1 Kg'
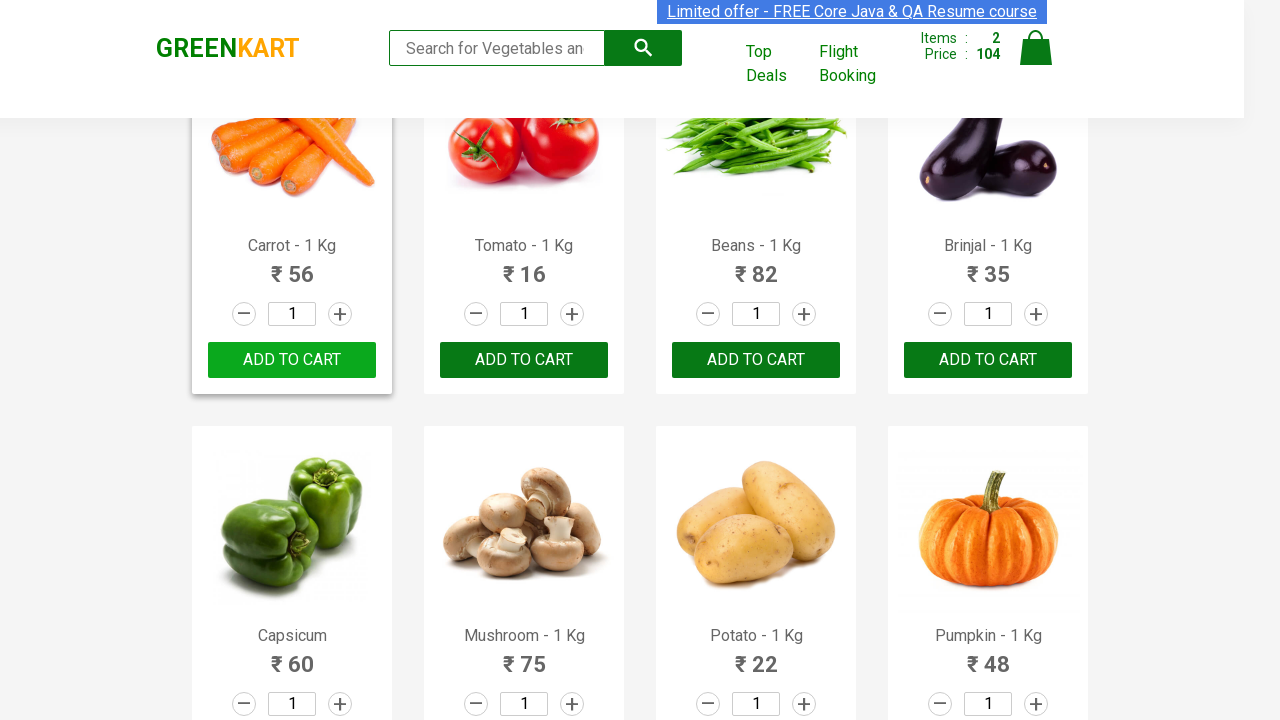

Retrieved product text: 'Cashews - 1 Kg'
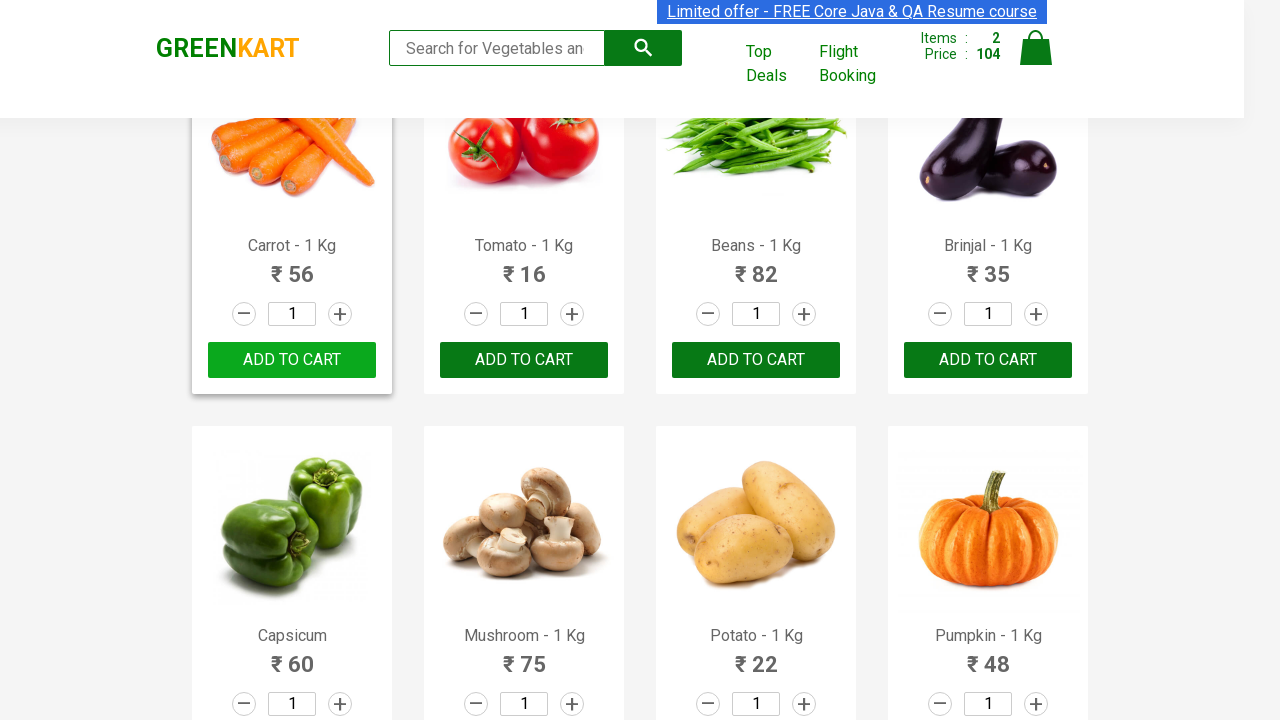

Retrieved product text: 'Walnuts - 1/4 Kg'
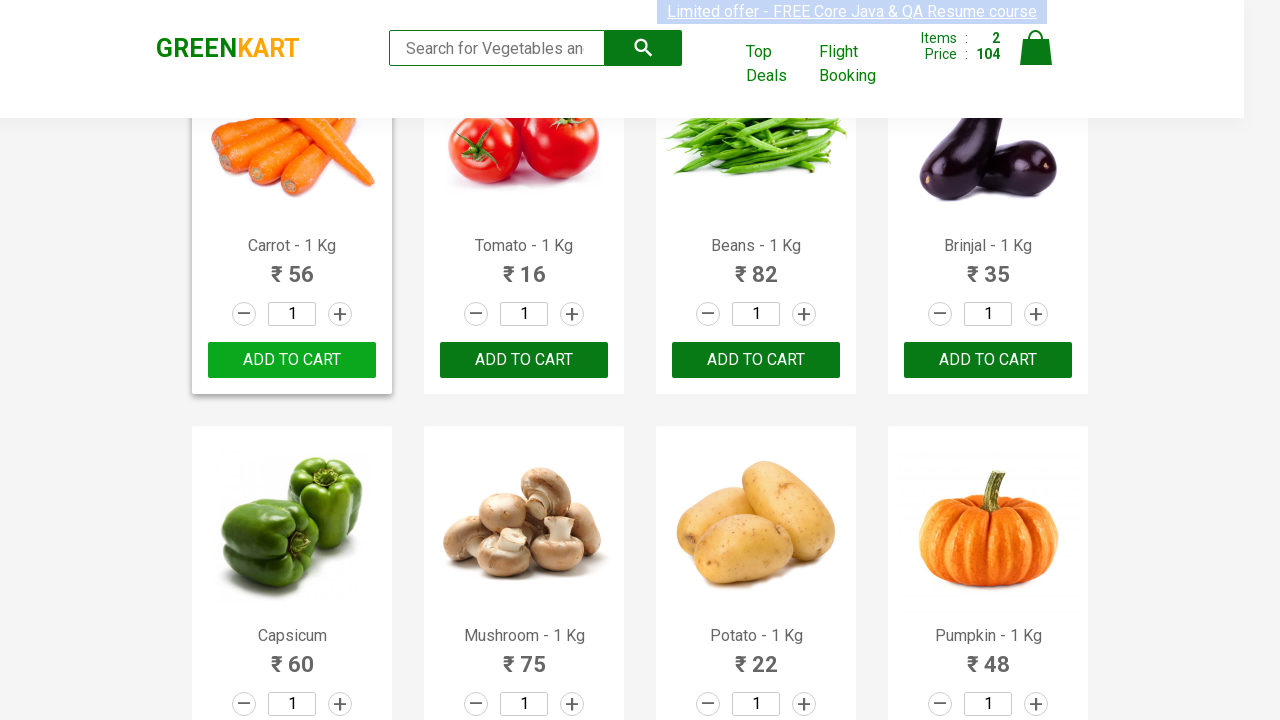

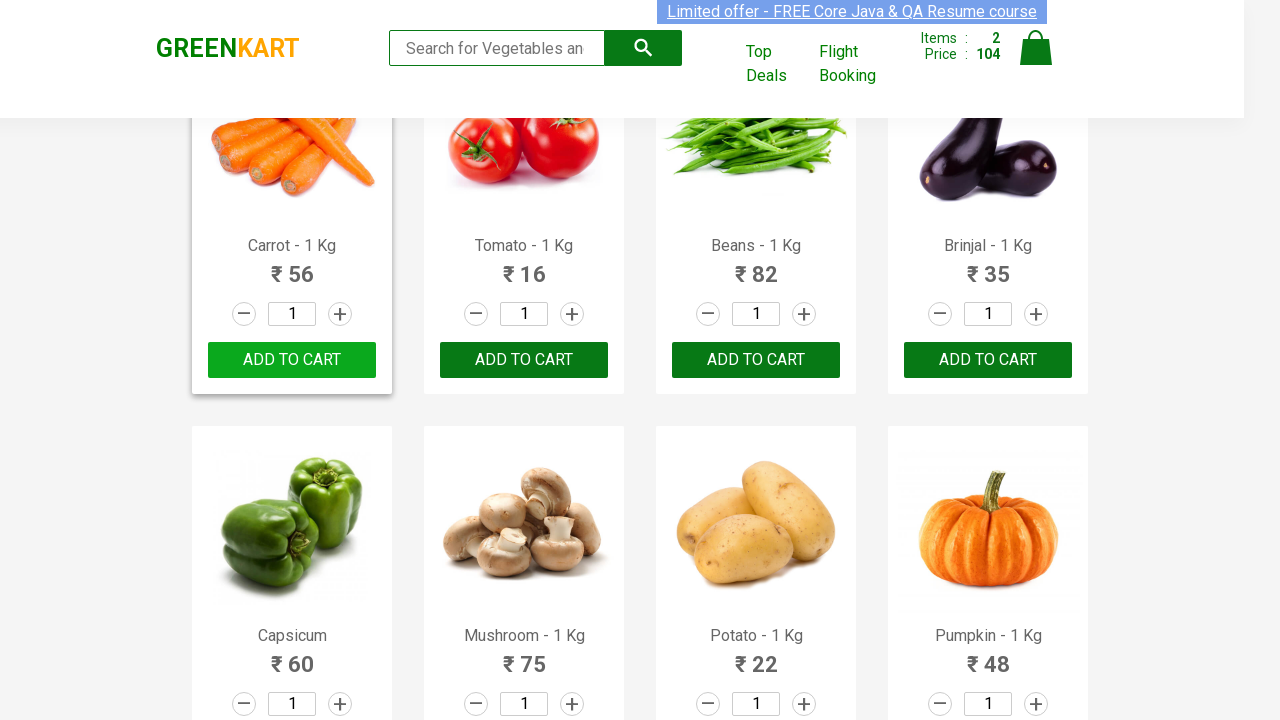